Tests JavaScript error logging functionality by triggering a JavaScript exception and verifying the logged error message

Starting URL: https://www.selenium.dev/selenium/web/bidi/logEntryAdded.html

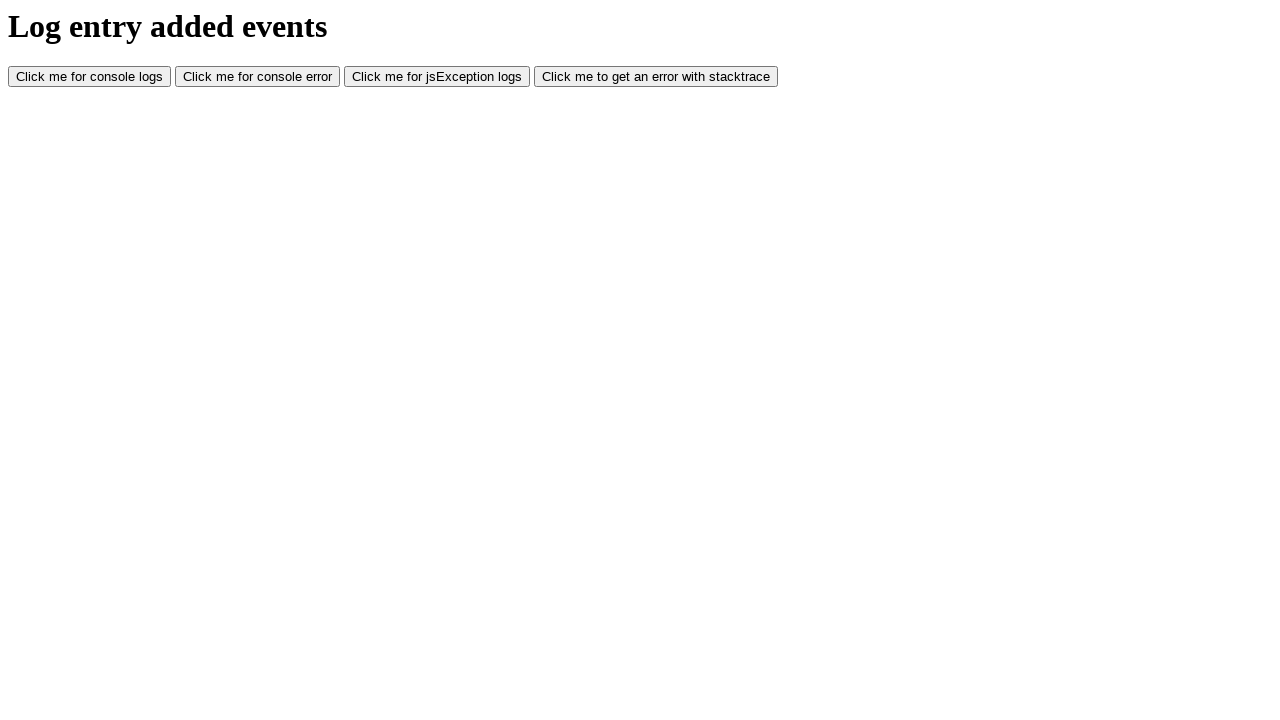

Clicked button to trigger JavaScript exception at (437, 77) on button#jsException
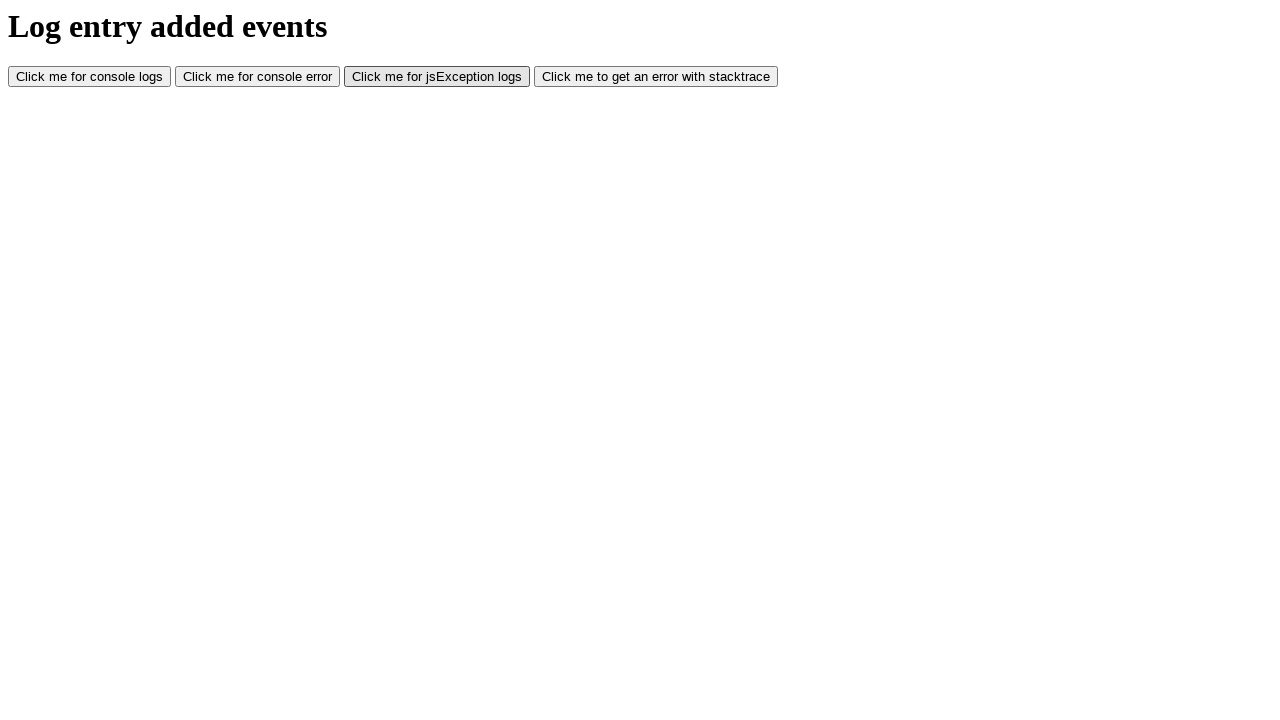

Waited for JavaScript error to be logged
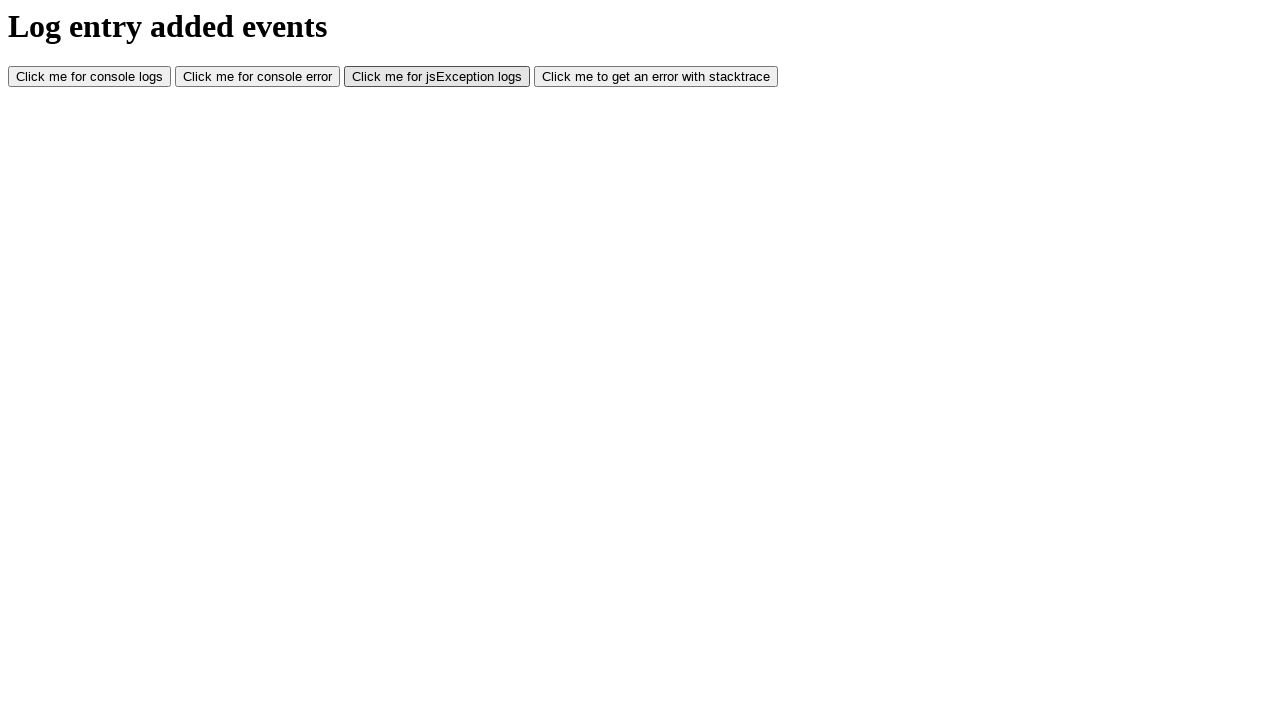

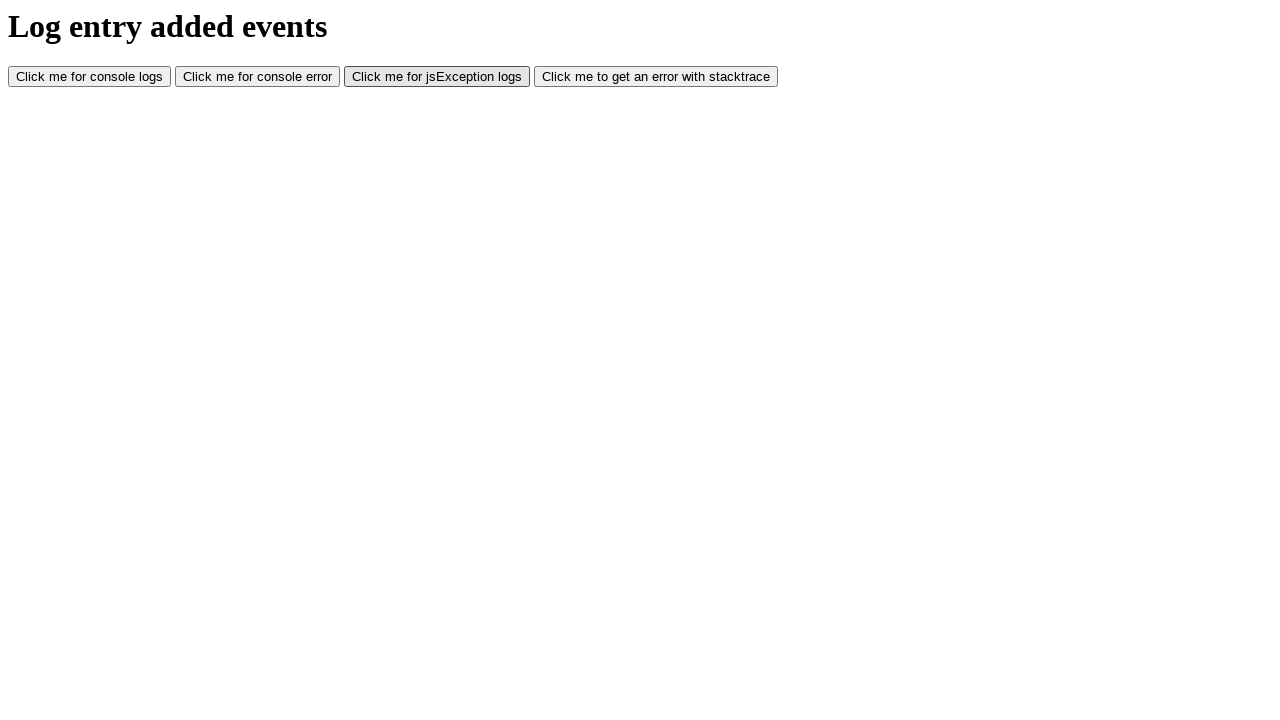